Tests multi-select dropdown functionality by selecting and deselecting multiple options using different methods, and verifying selected items

Starting URL: https://www.hyrtutorials.com/p/html-dropdown-elements-practice.html

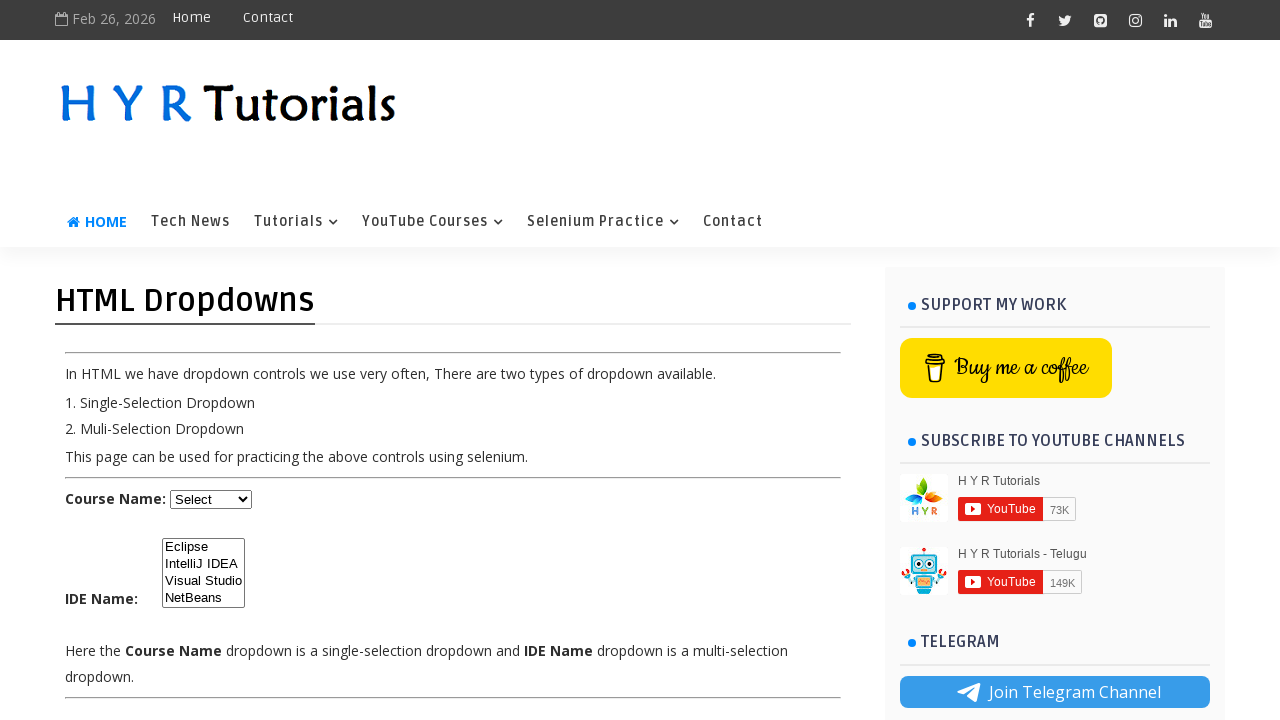

Located multi-select dropdown element with id 'ide'
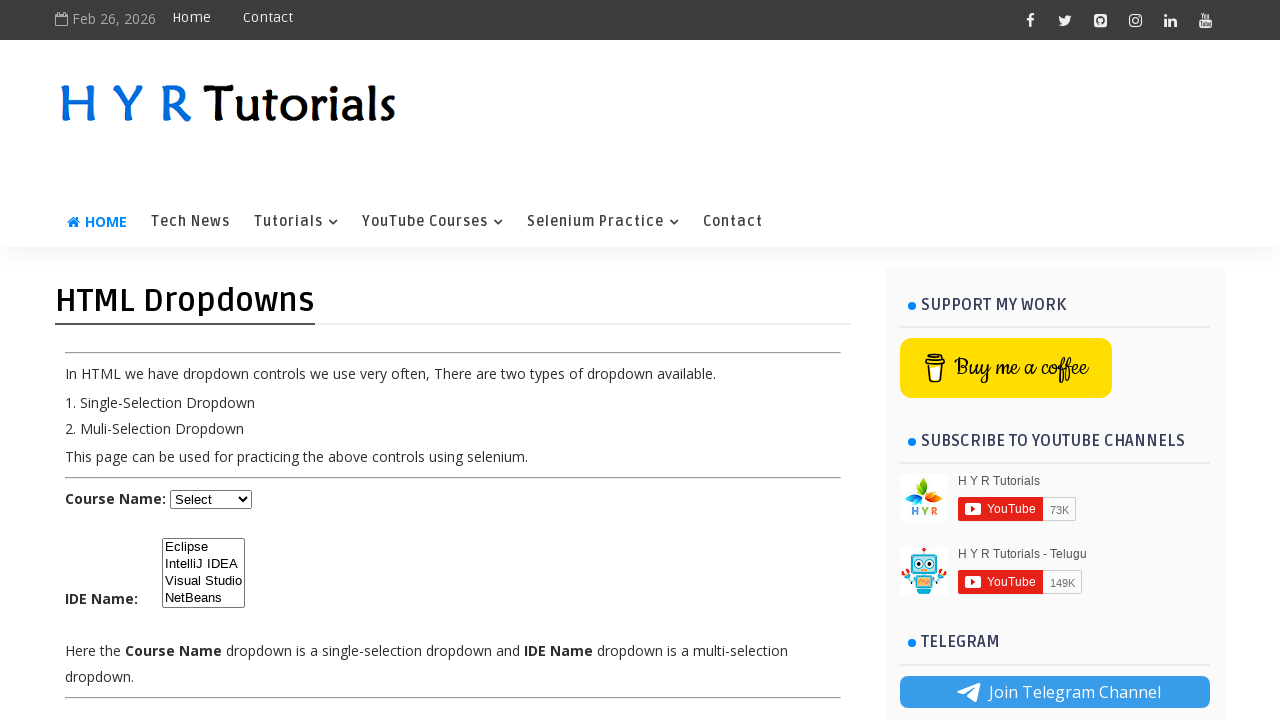

Selected option at index 0 on #ide
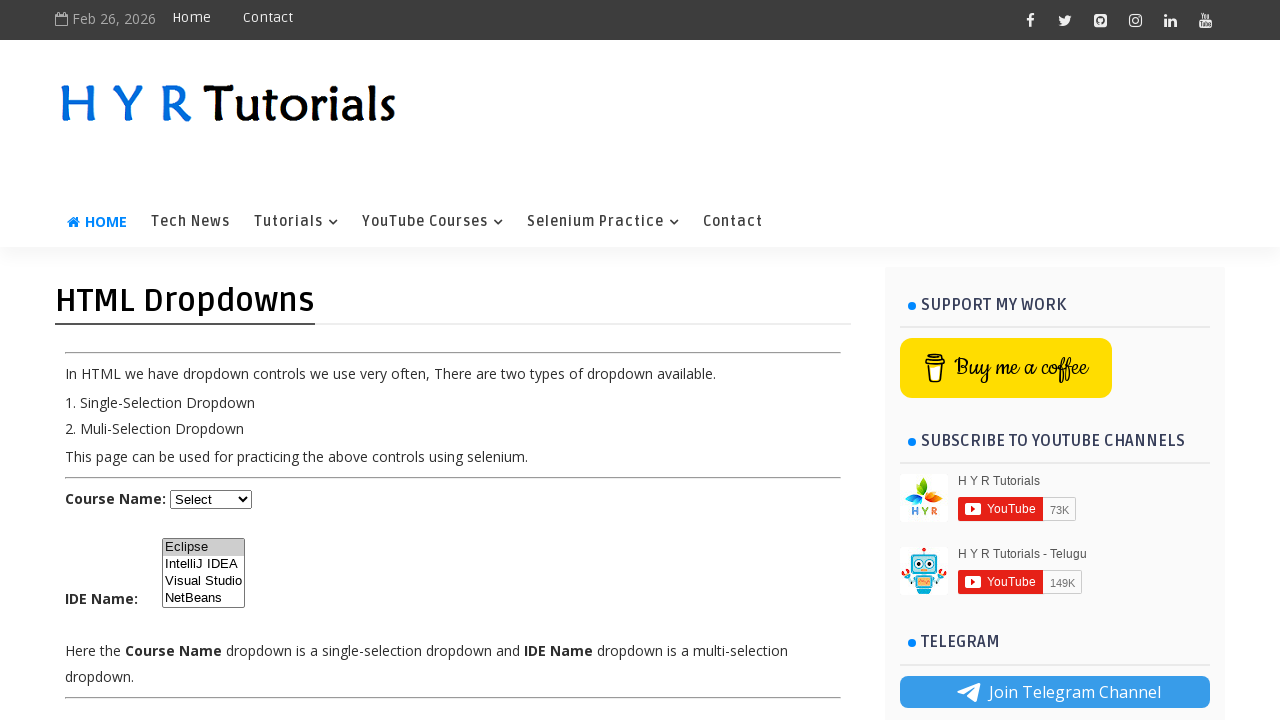

Selected option with value 'ij' on #ide
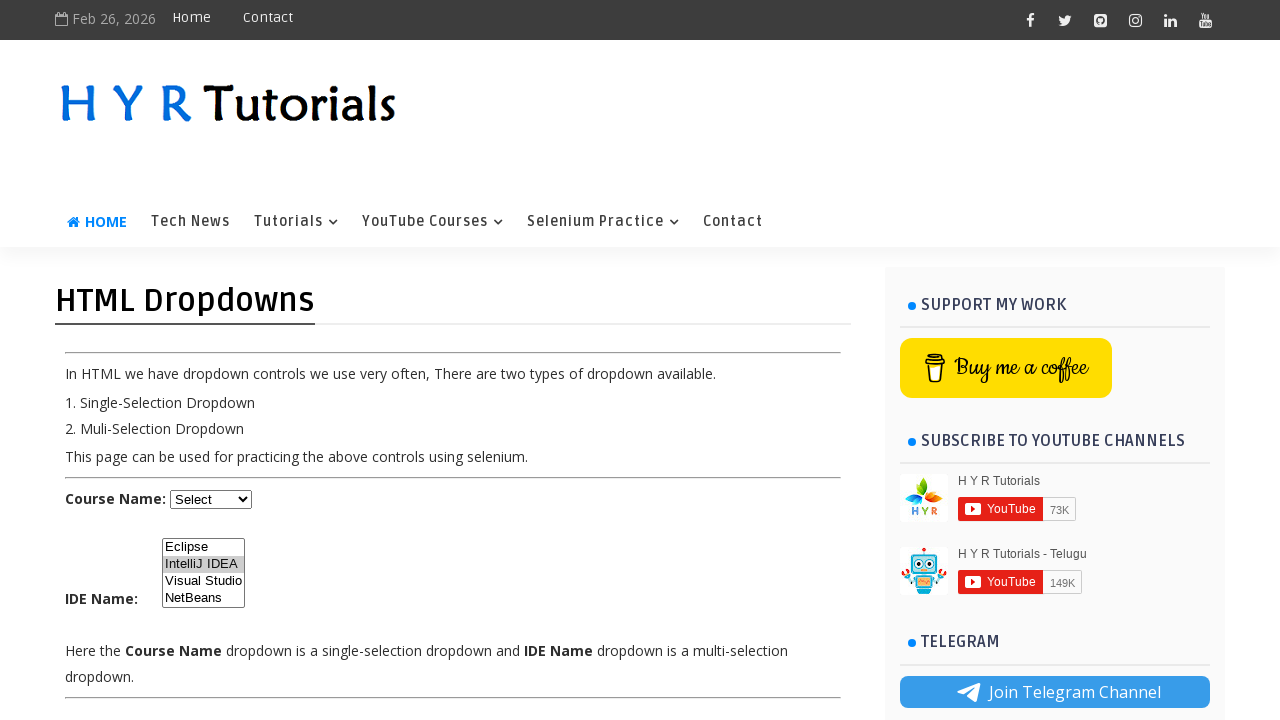

Selected option with label 'Visual Studio' on #ide
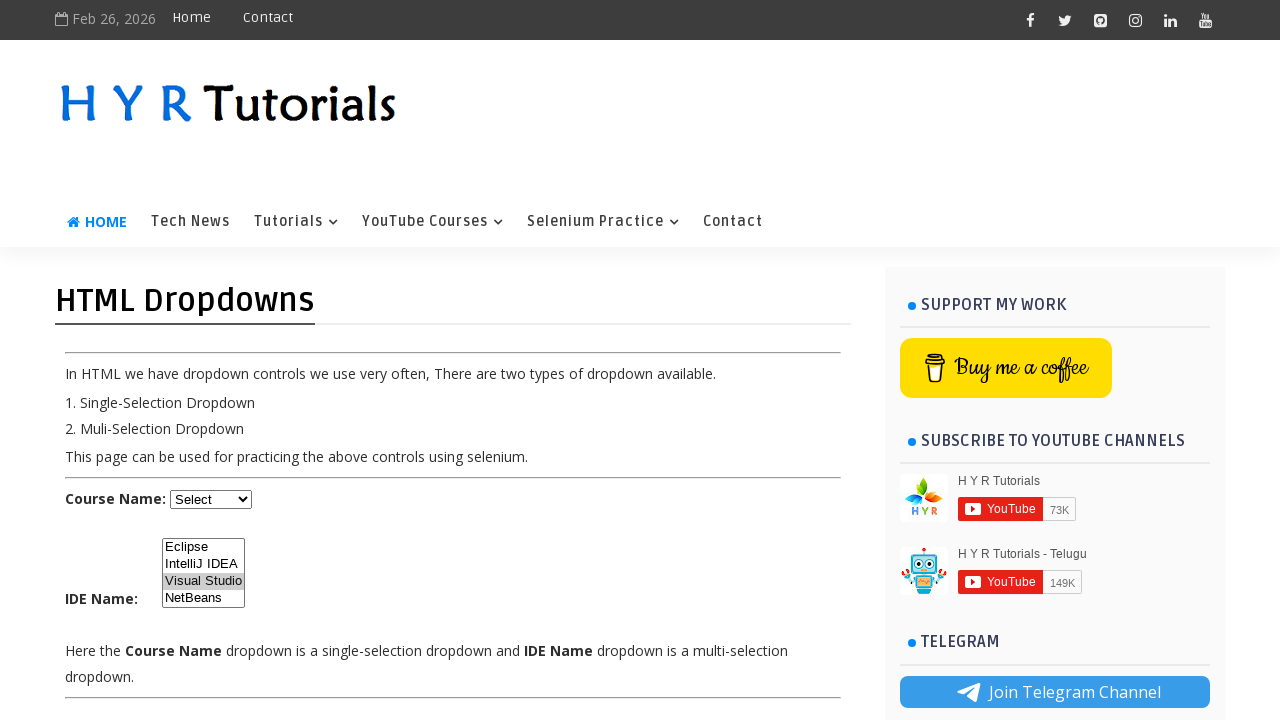

Retrieved all options from dropdown
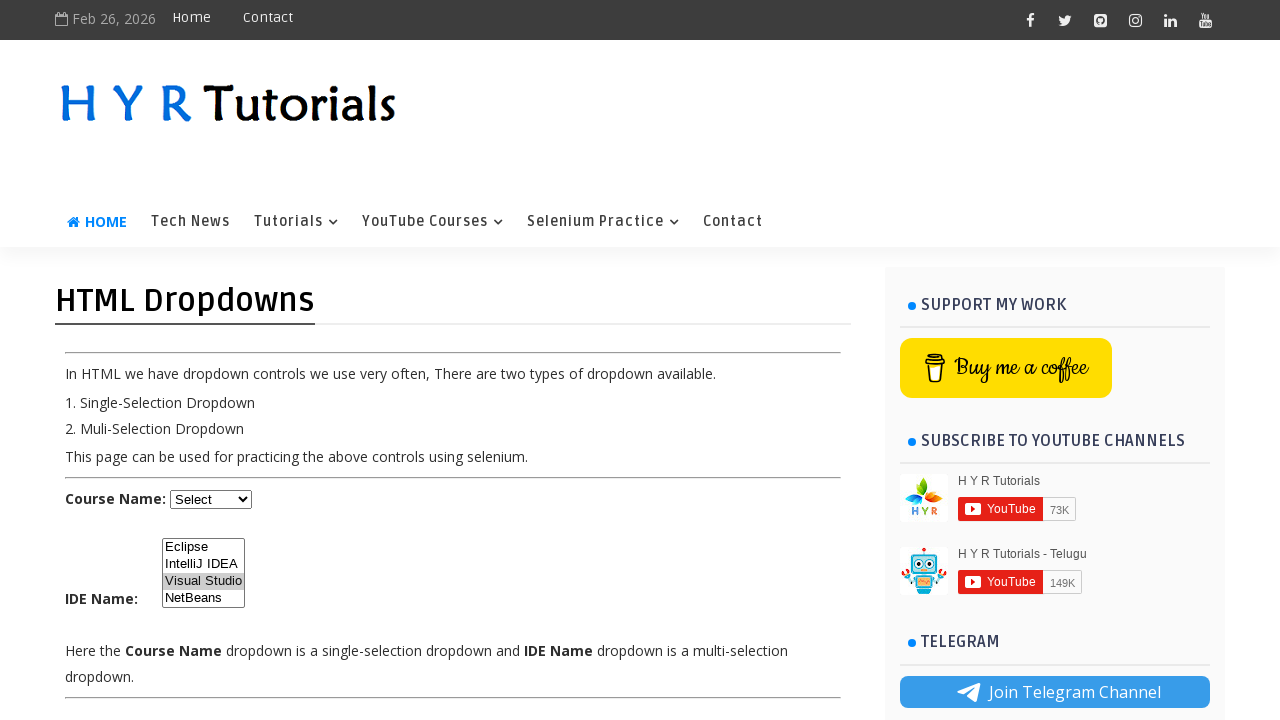

Retrieved all selected options from dropdown
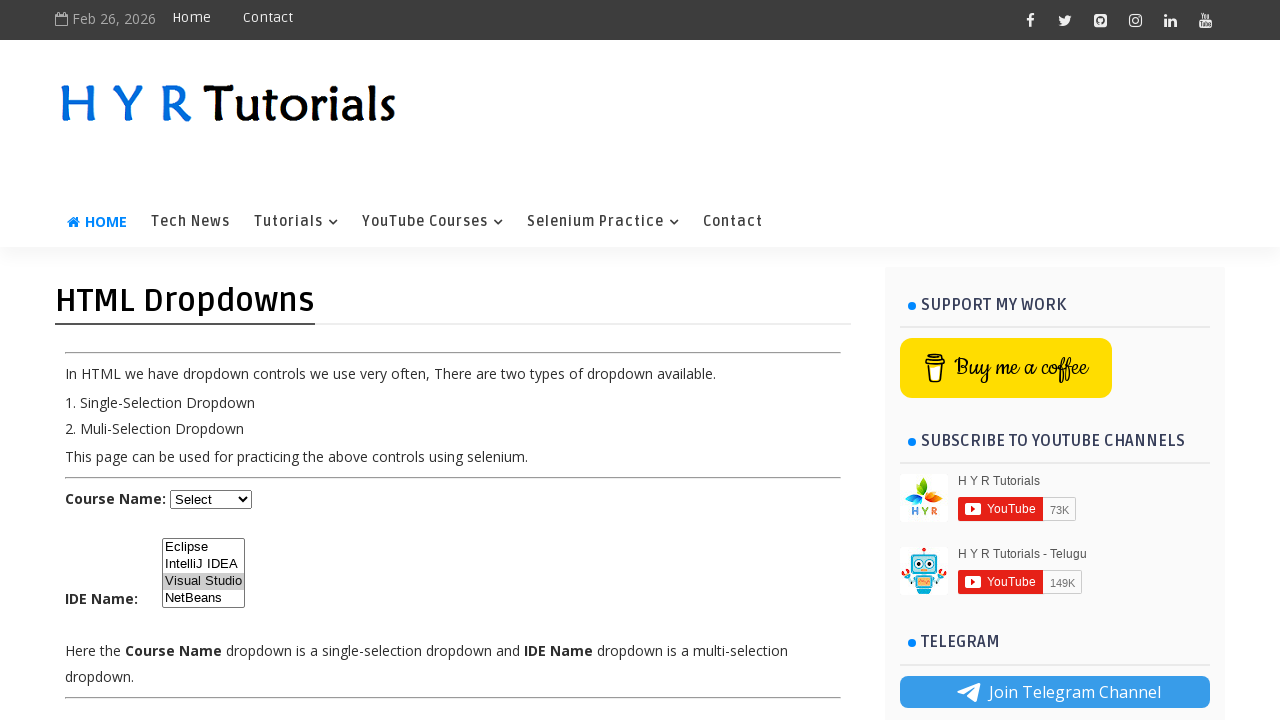

Located first selected option
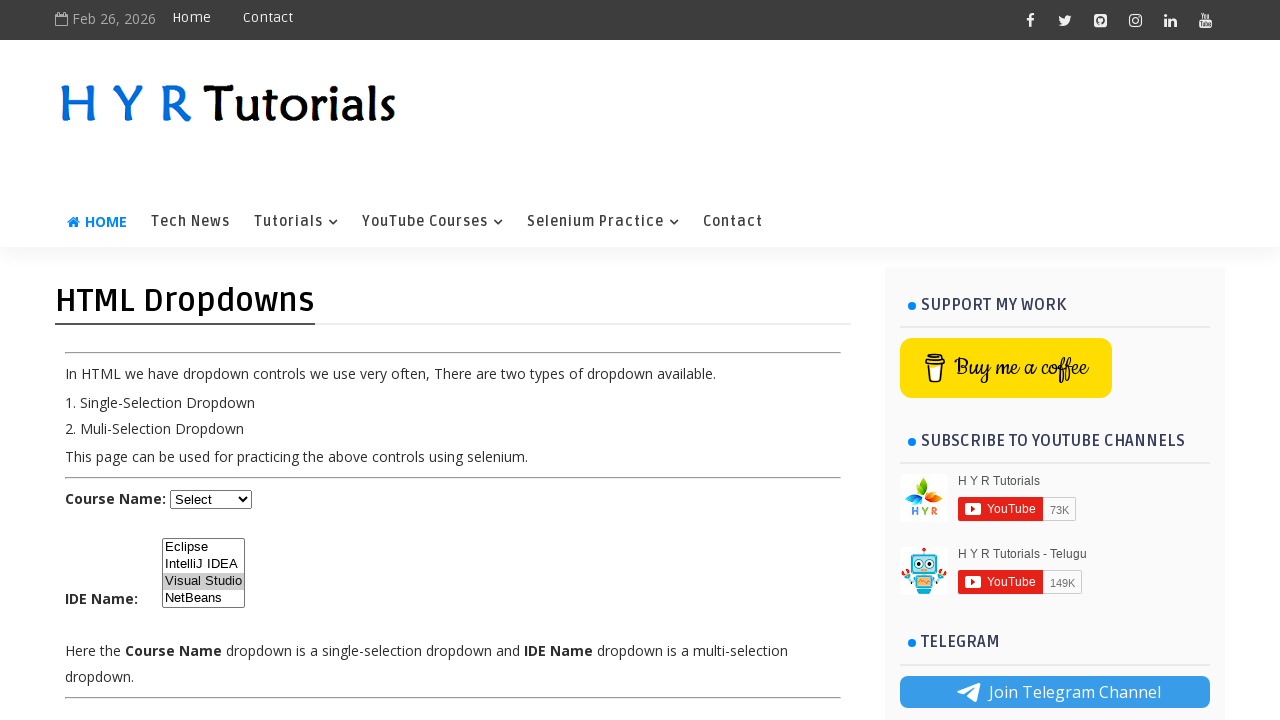

Cleared all selections in dropdown on #ide
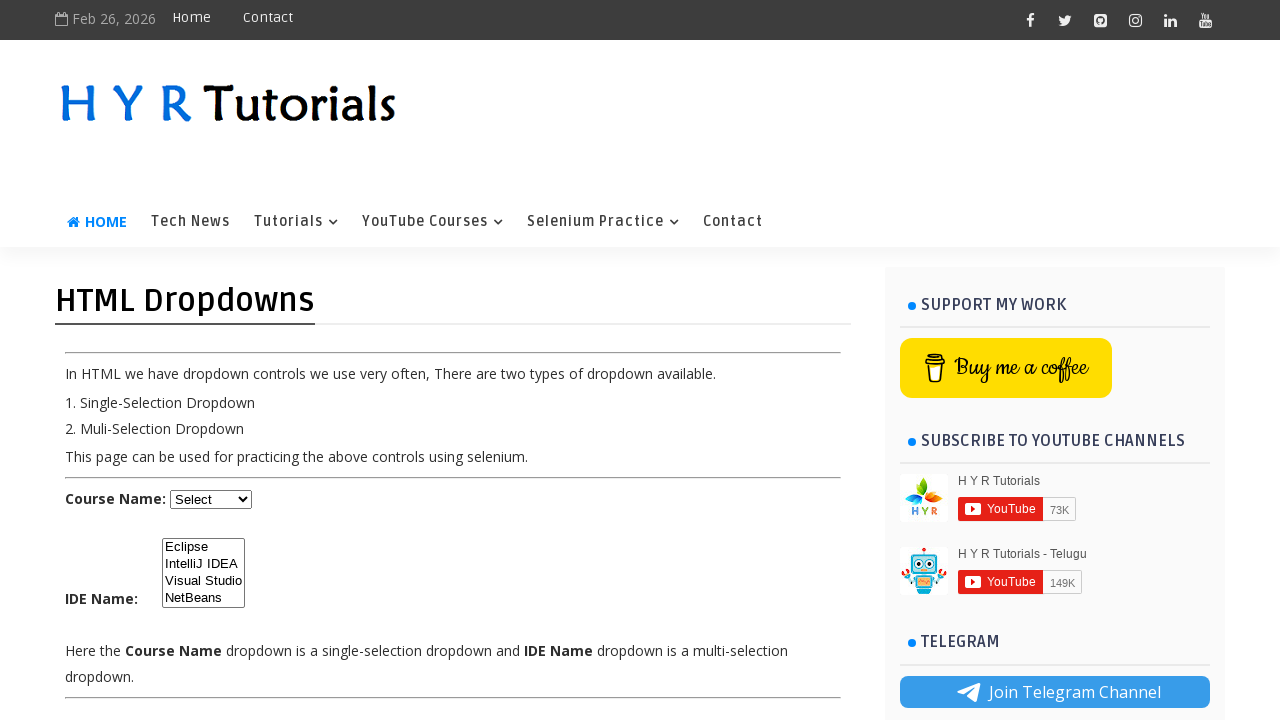

Re-selected option at index 0 on #ide
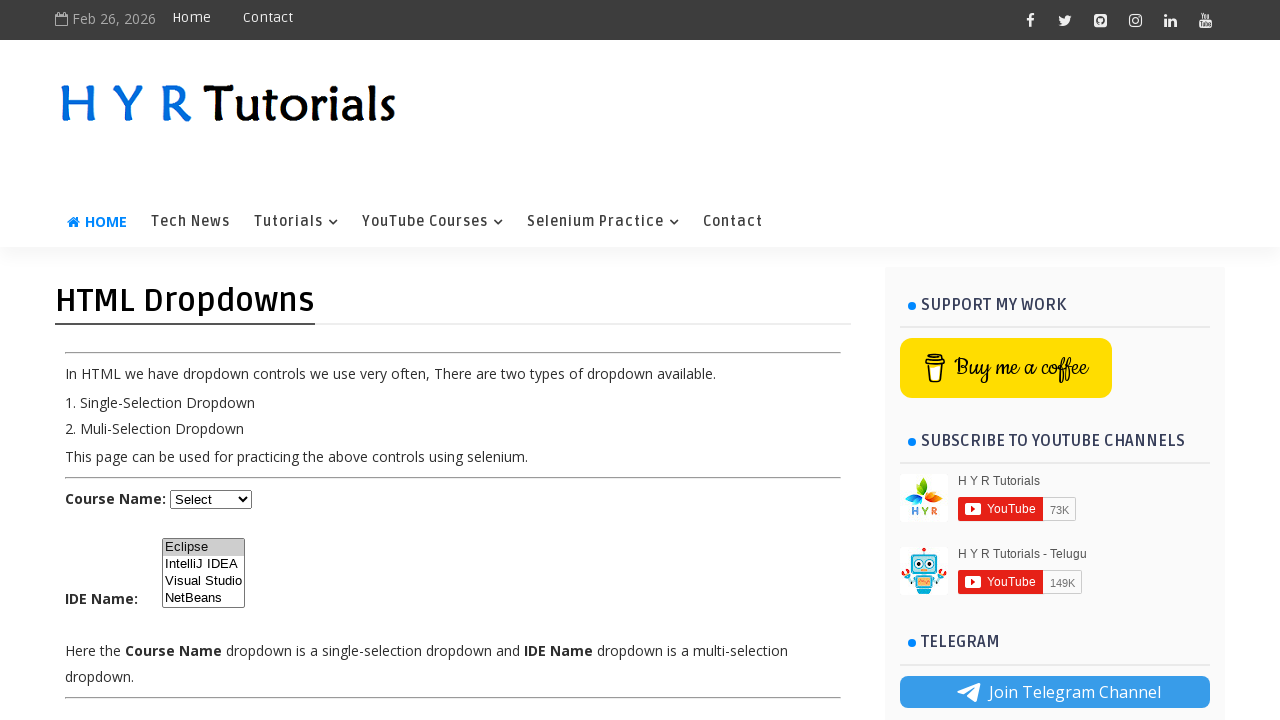

Re-selected option with value 'ij' on #ide
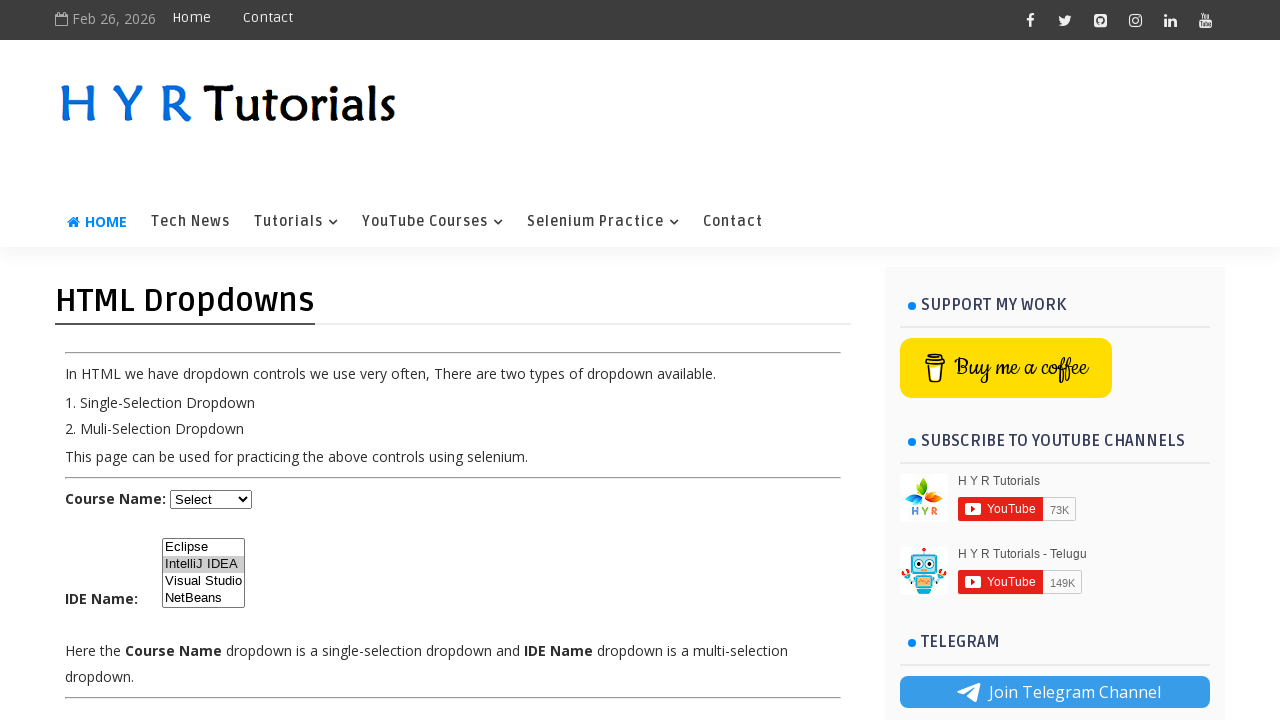

Re-selected option with label 'Visual Studio' on #ide
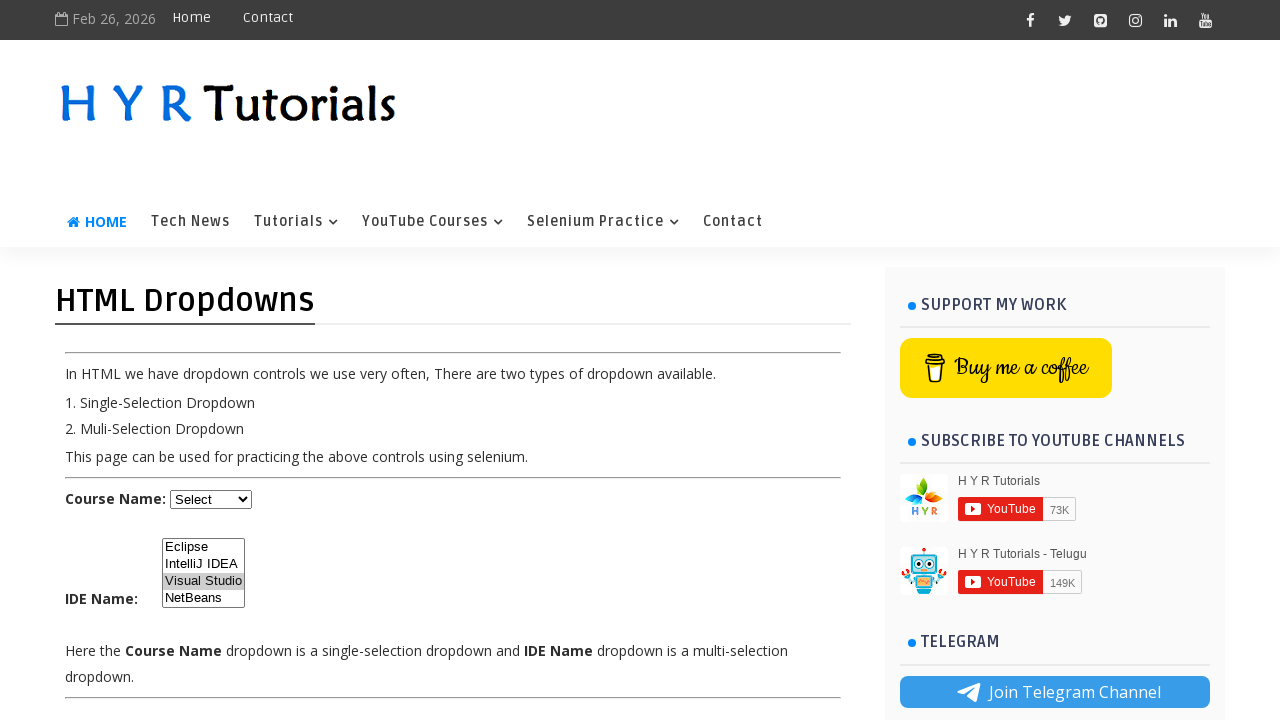

Retrieved current selected values from dropdown
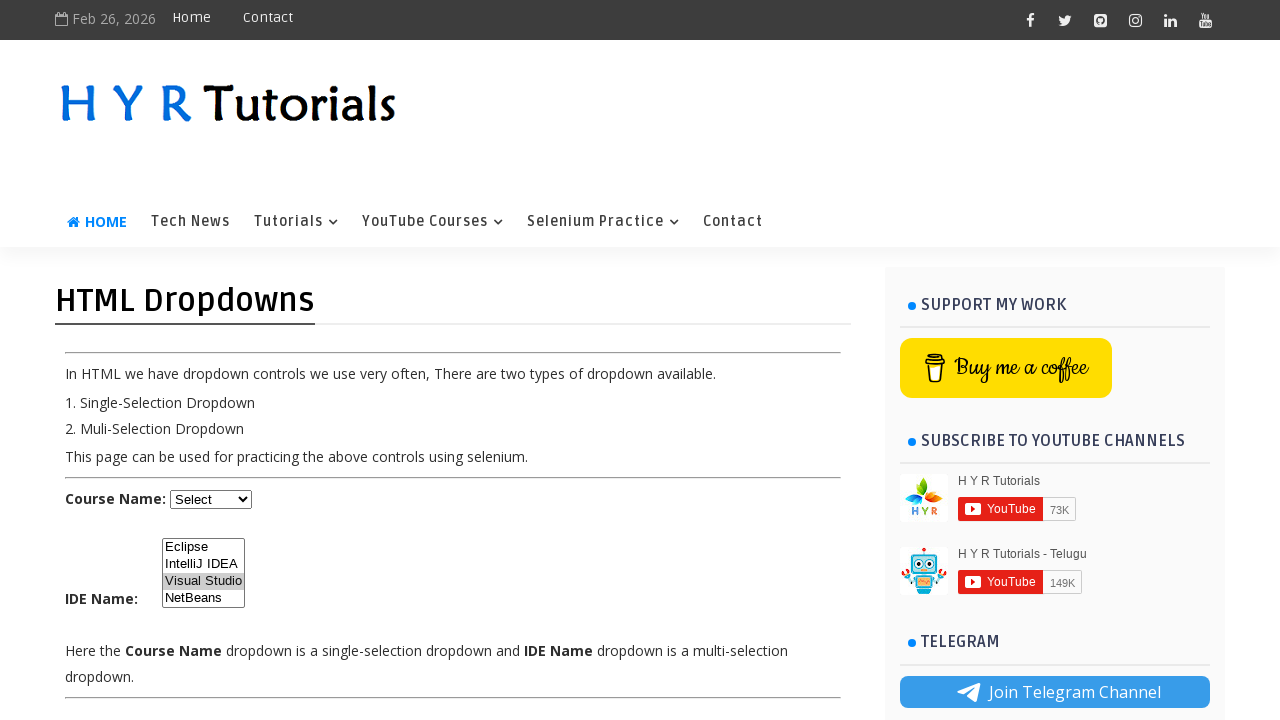

Deselected option with value 'ec' (index 0) on #ide
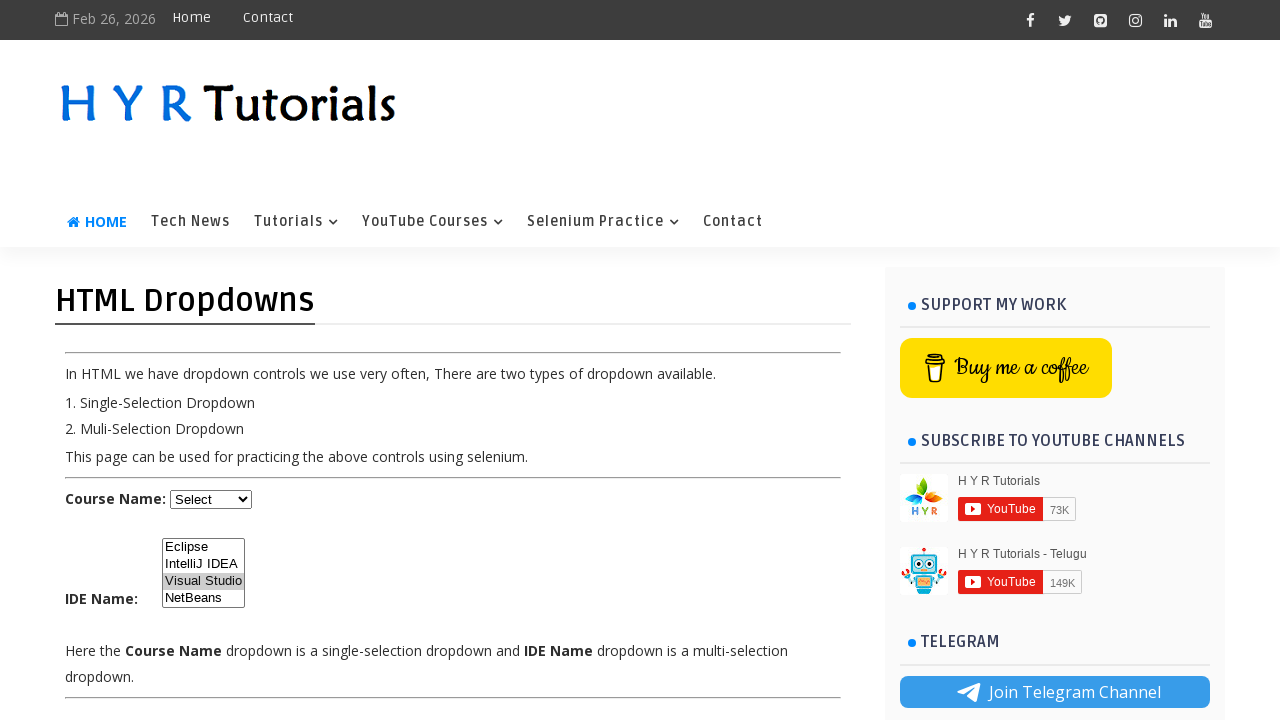

Retrieved updated selected values from dropdown
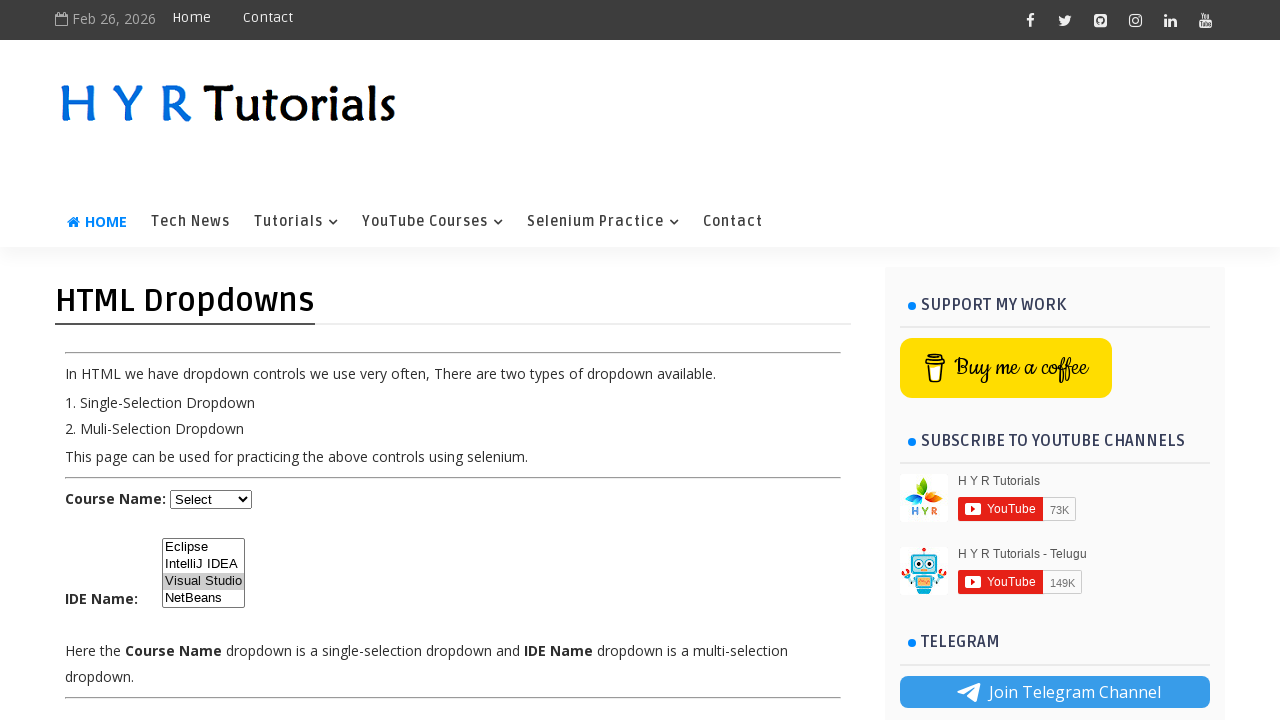

Deselected option with value 'ij' on #ide
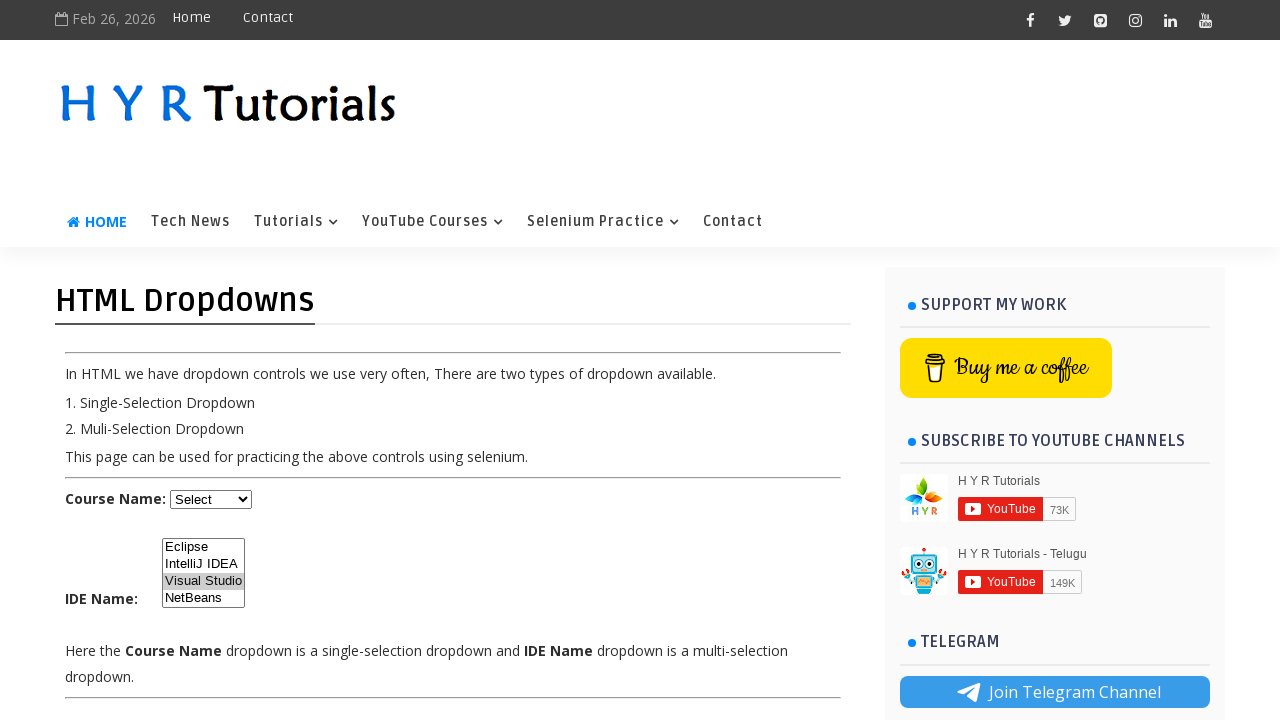

Retrieved updated selected values from dropdown
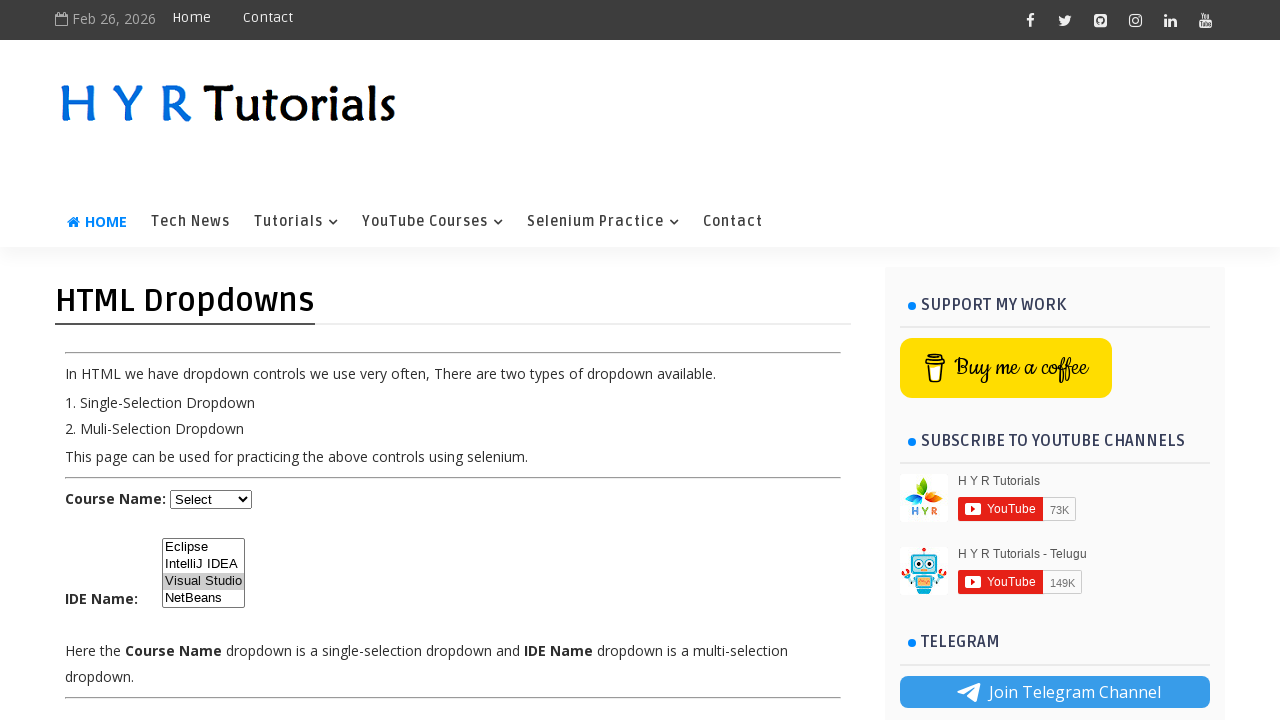

Deselected option with value 'vs' (Visual Studio) on #ide
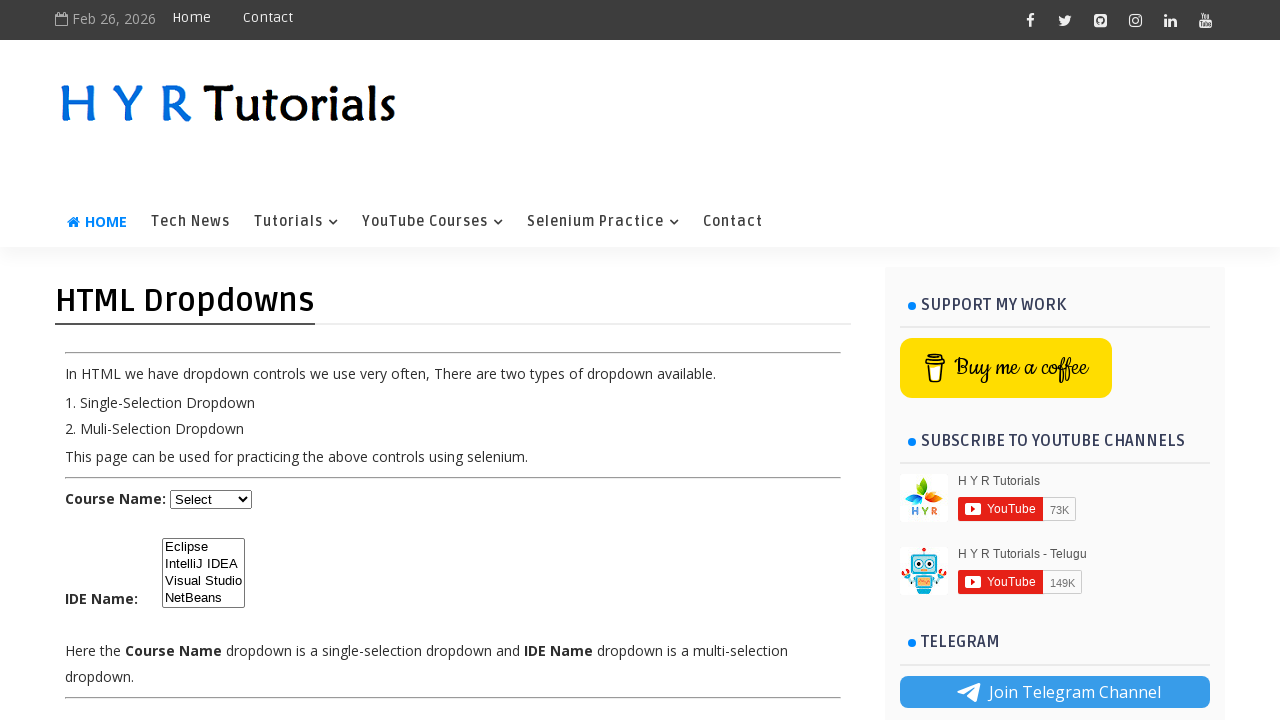

Selected option at index 0 again on #ide
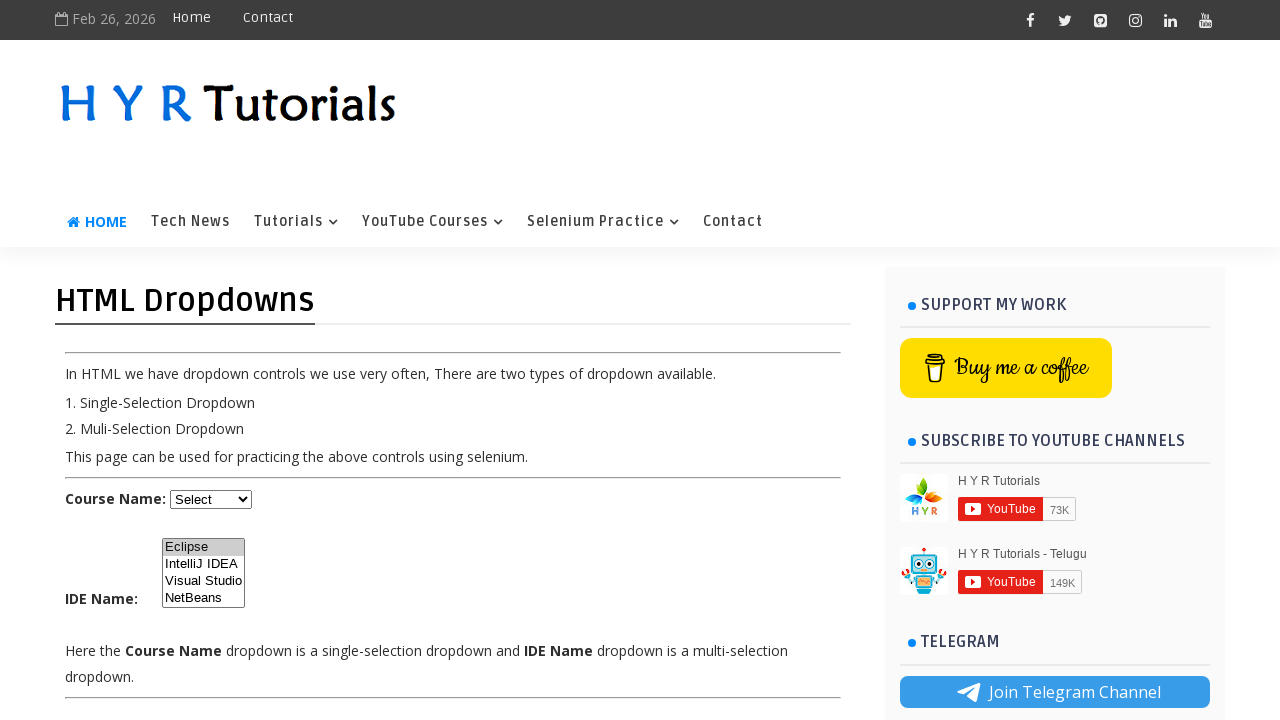

Selected option with value 'ij' again on #ide
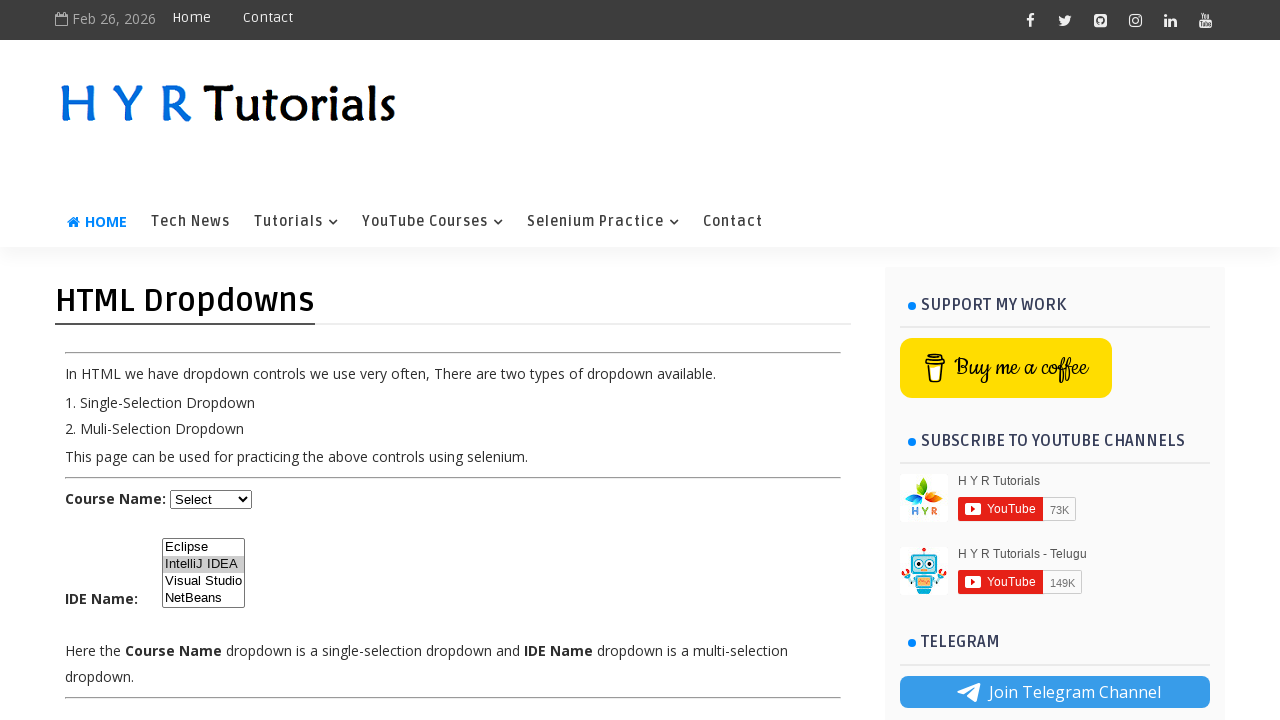

Selected option with label 'Visual Studio' again on #ide
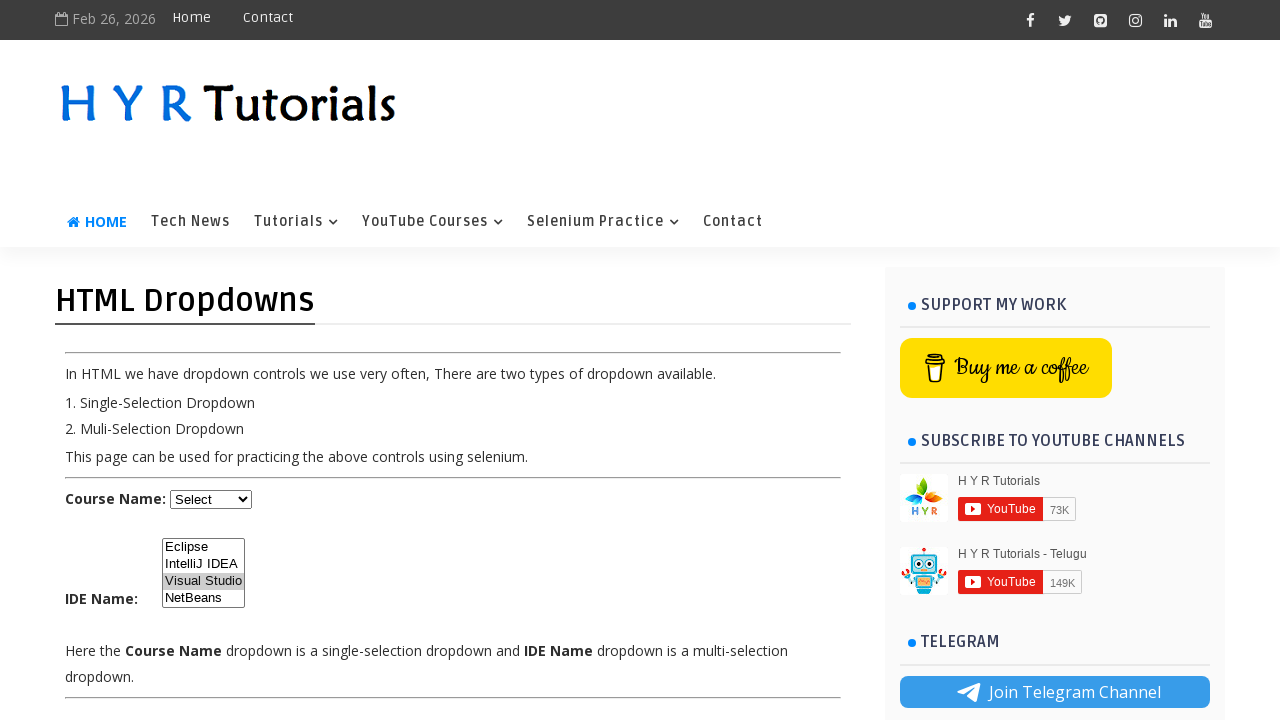

Cleared all selections in dropdown (final deselection) on #ide
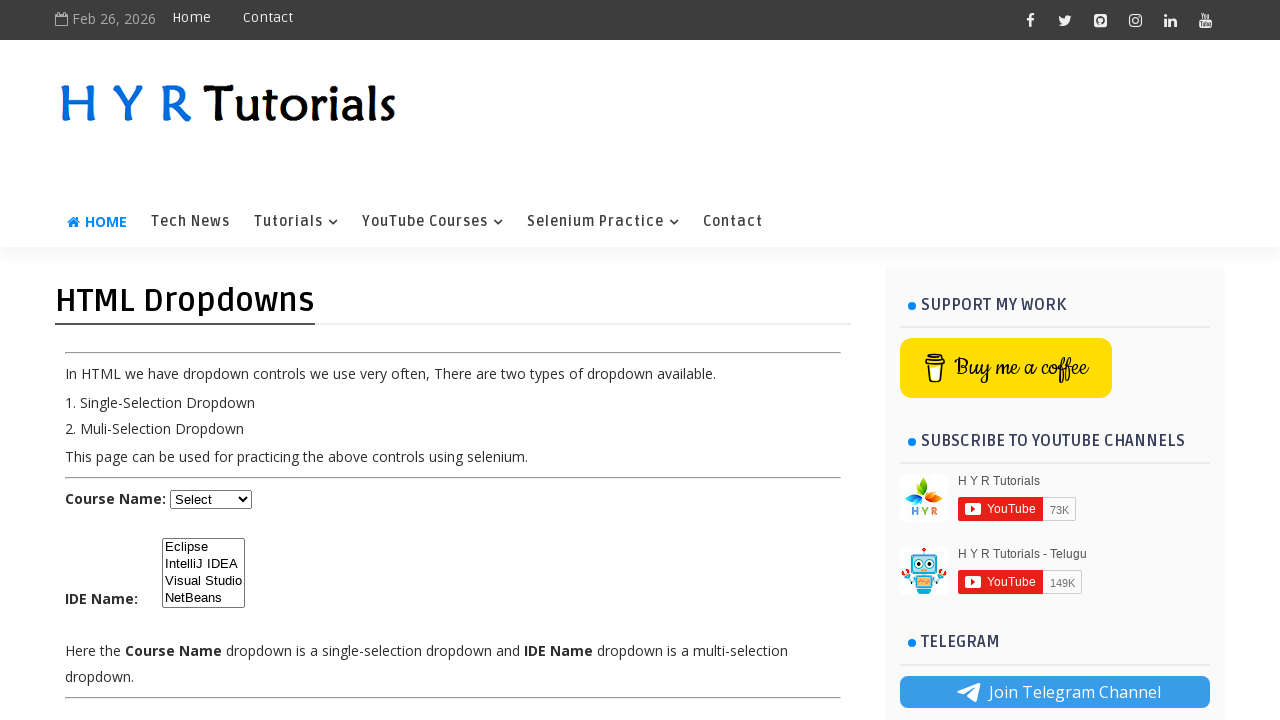

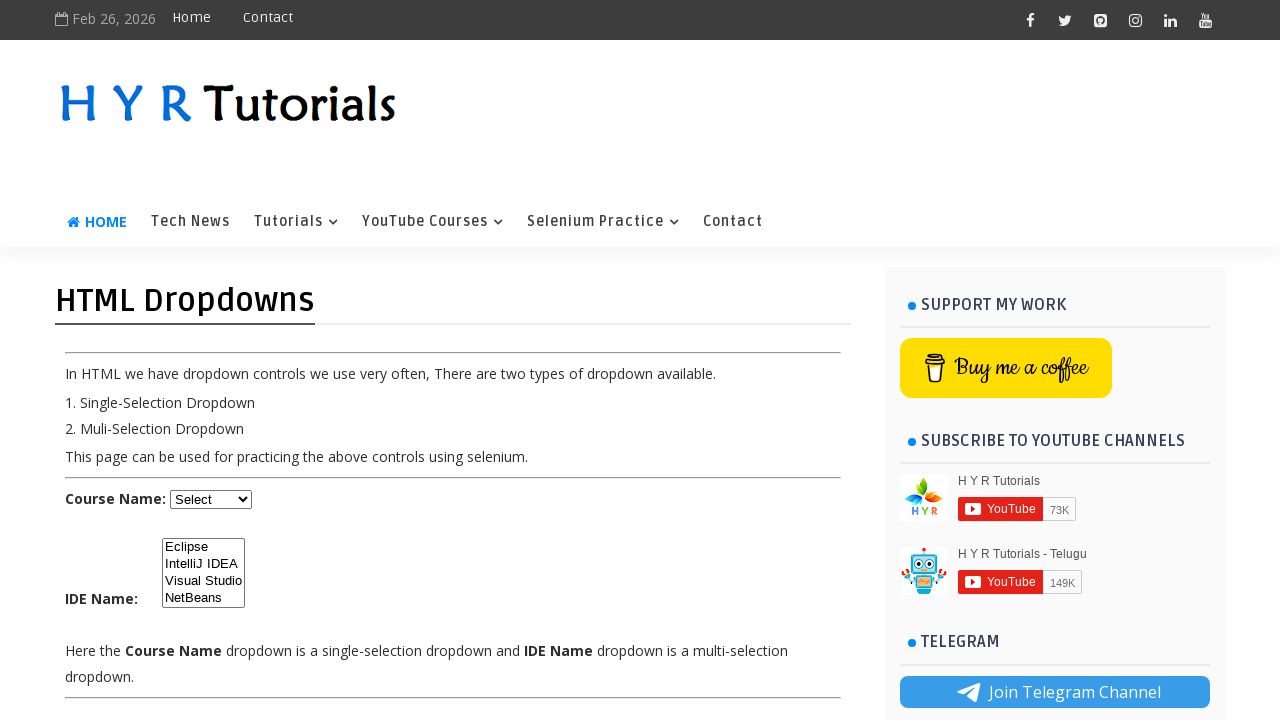